Tests checkbox selection by clicking the first two checkboxes (third is already selected by default)

Starting URL: https://testpages.eviltester.com/styled/basic-html-form-test.html

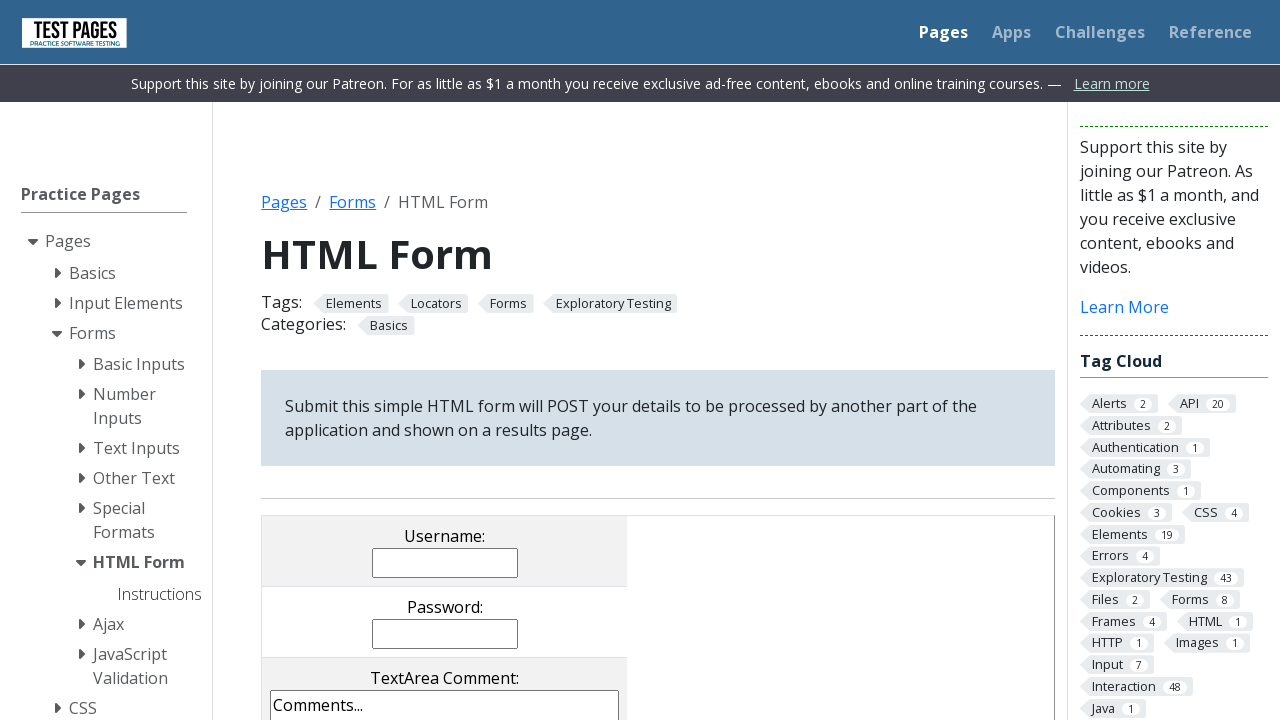

Located all checkboxes on the form
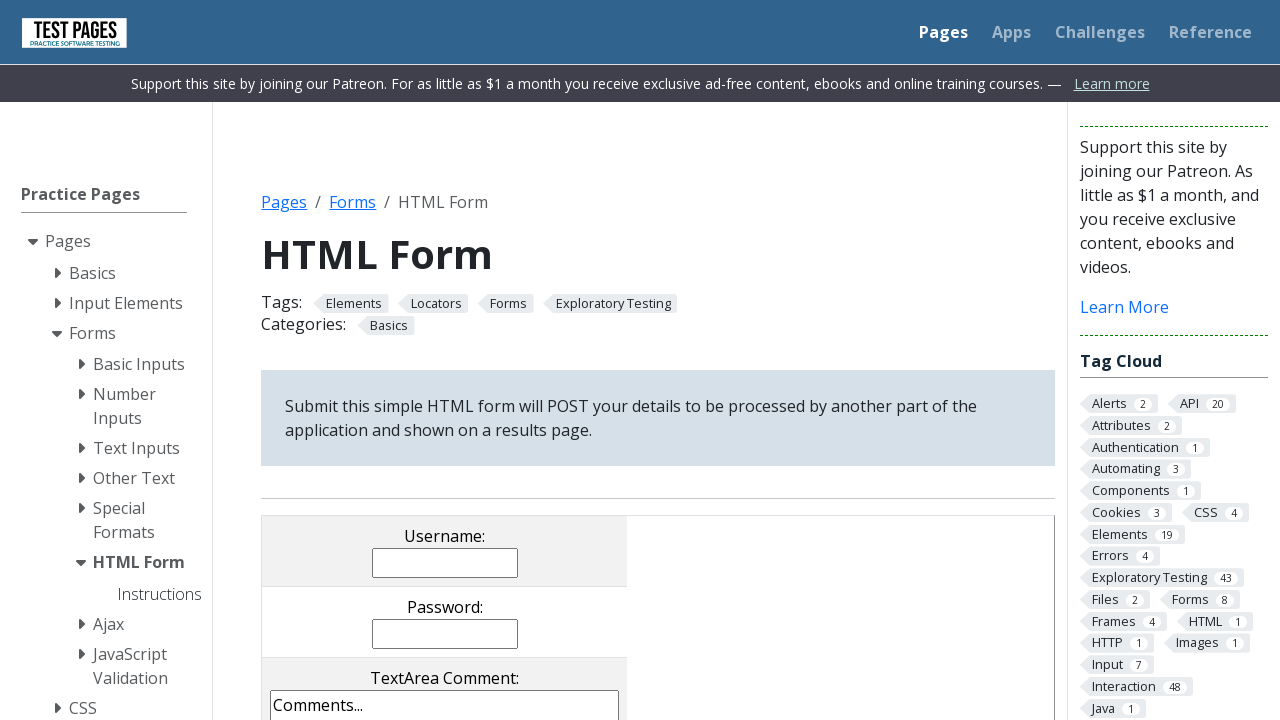

Clicked first checkbox at (299, 360) on input[name='checkboxes[]'] >> nth=0
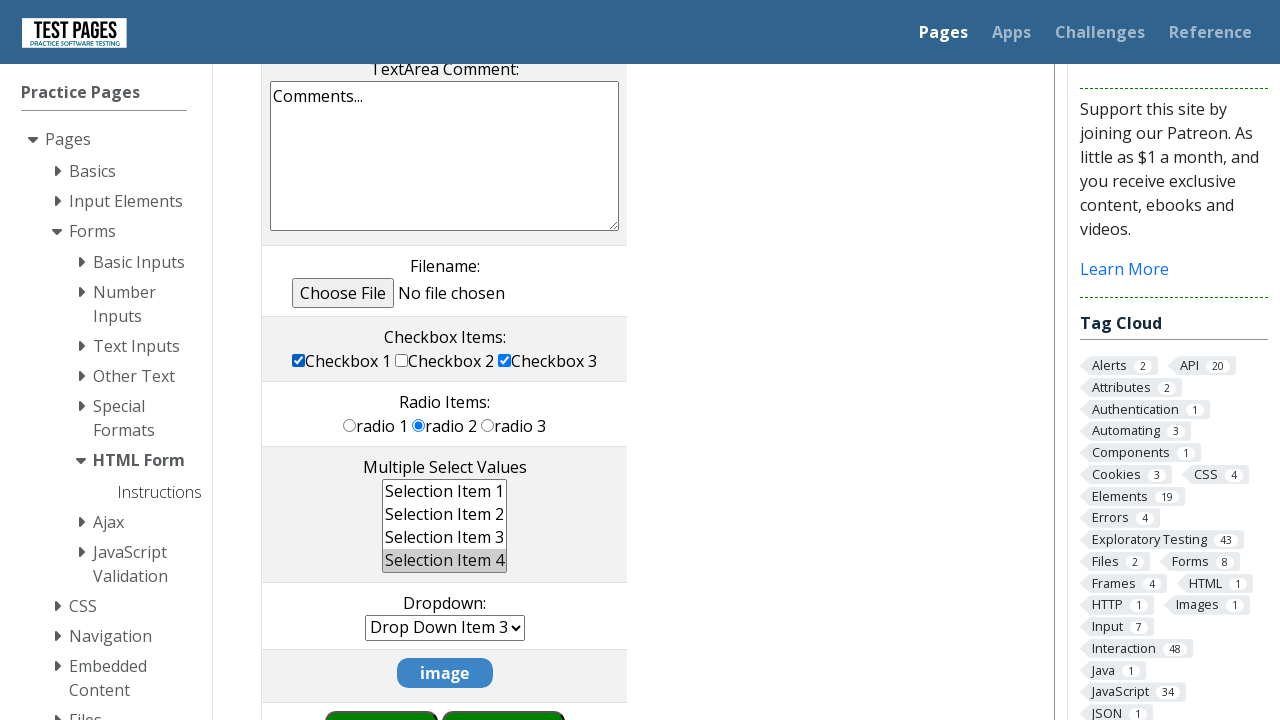

Clicked second checkbox at (402, 360) on input[name='checkboxes[]'] >> nth=1
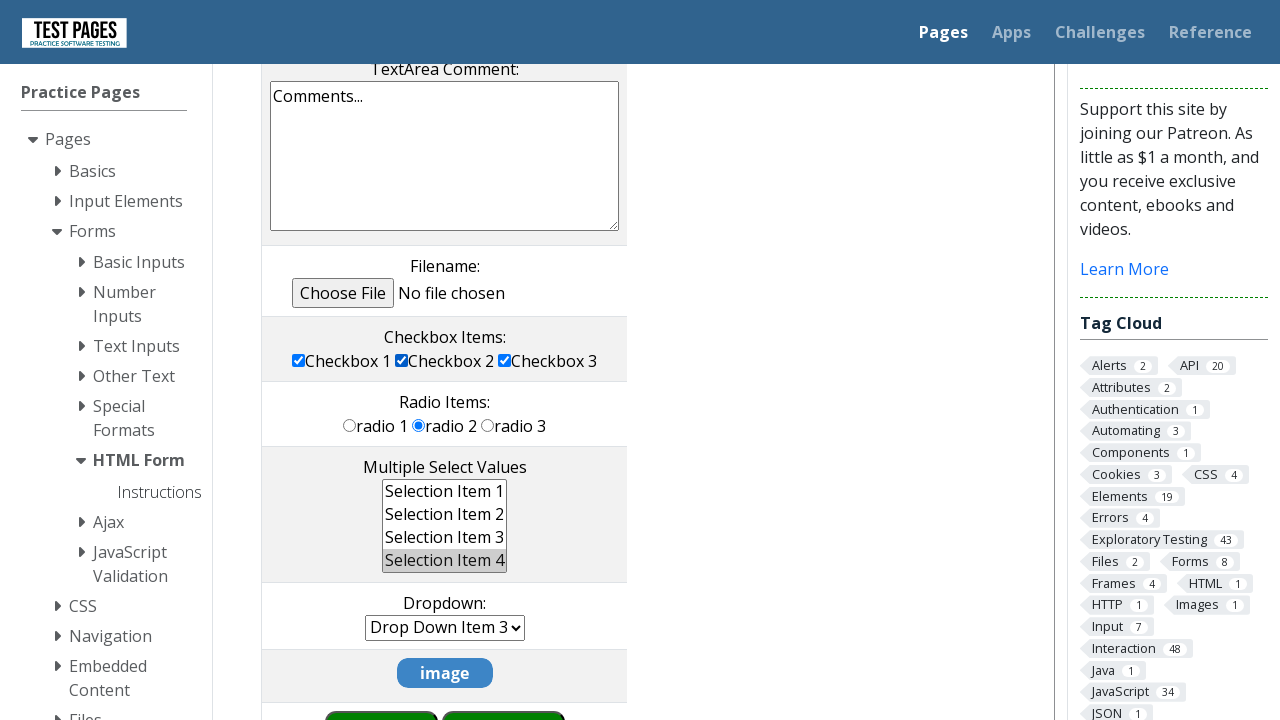

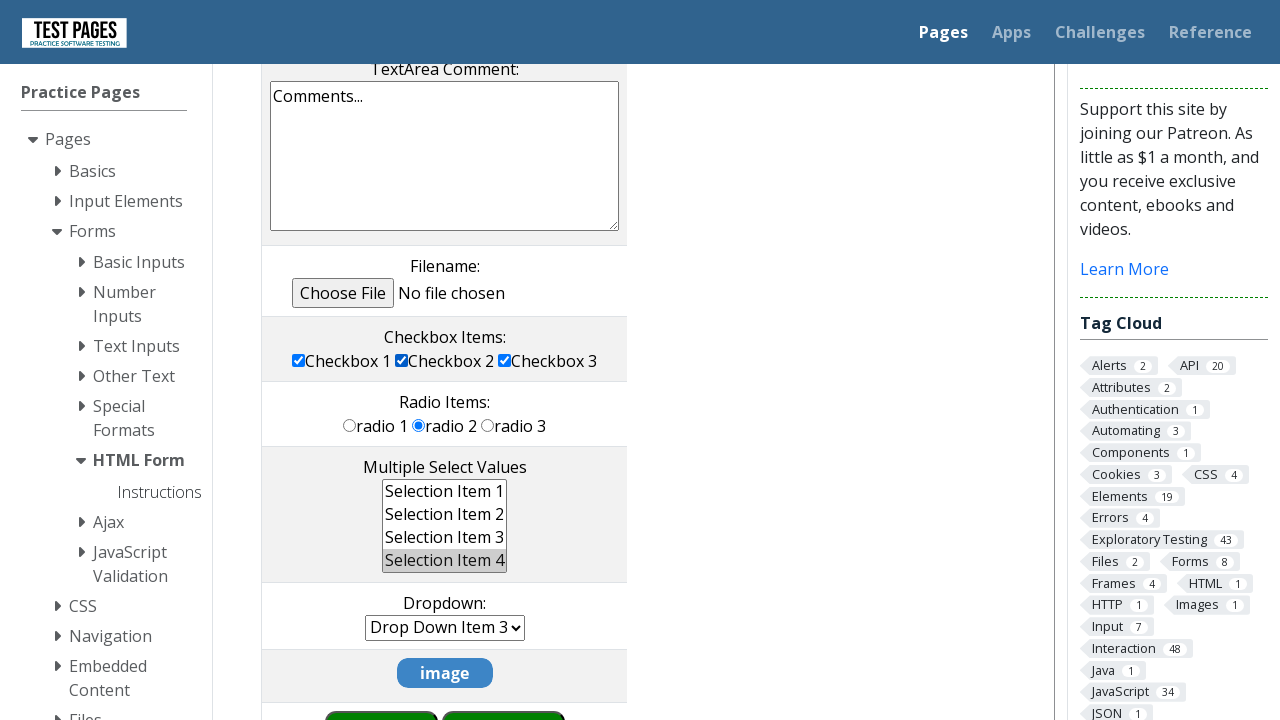